Tests menu navigation including main items and sub-menu interactions

Starting URL: https://demoqa.com/menu#

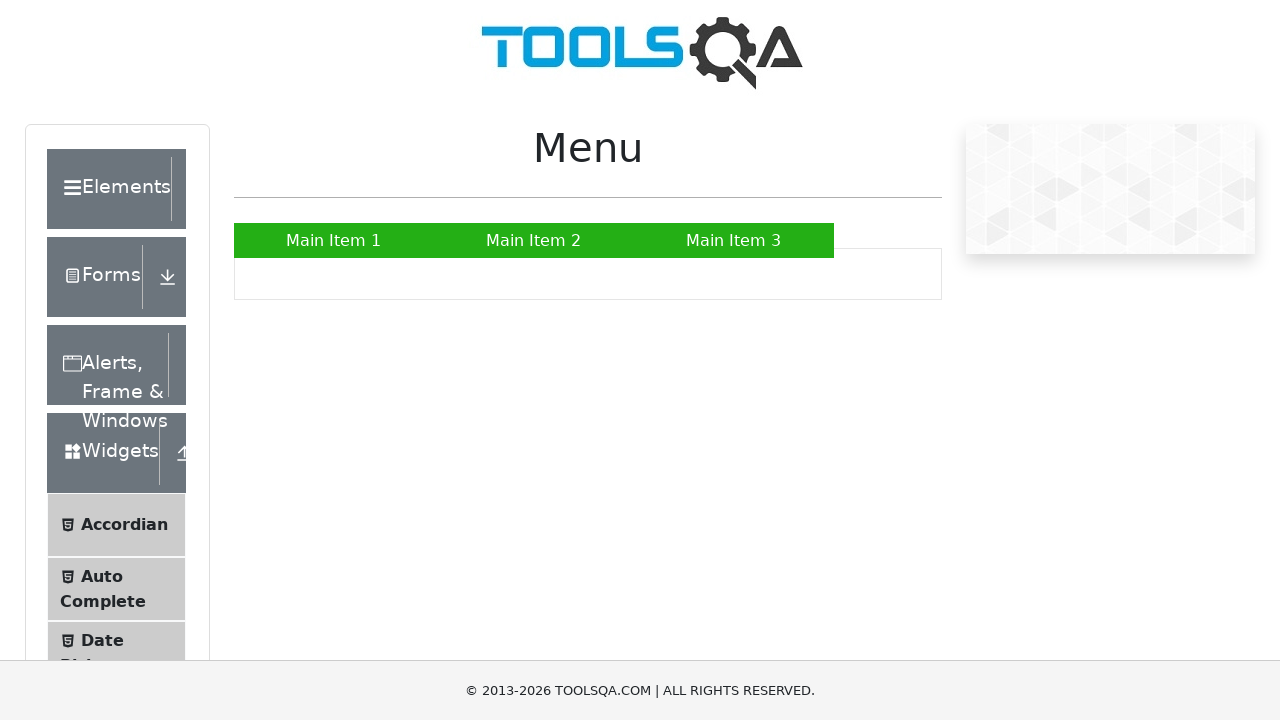

Clicked Main Item 1 at (334, 240) on a:has-text('Main Item 1')
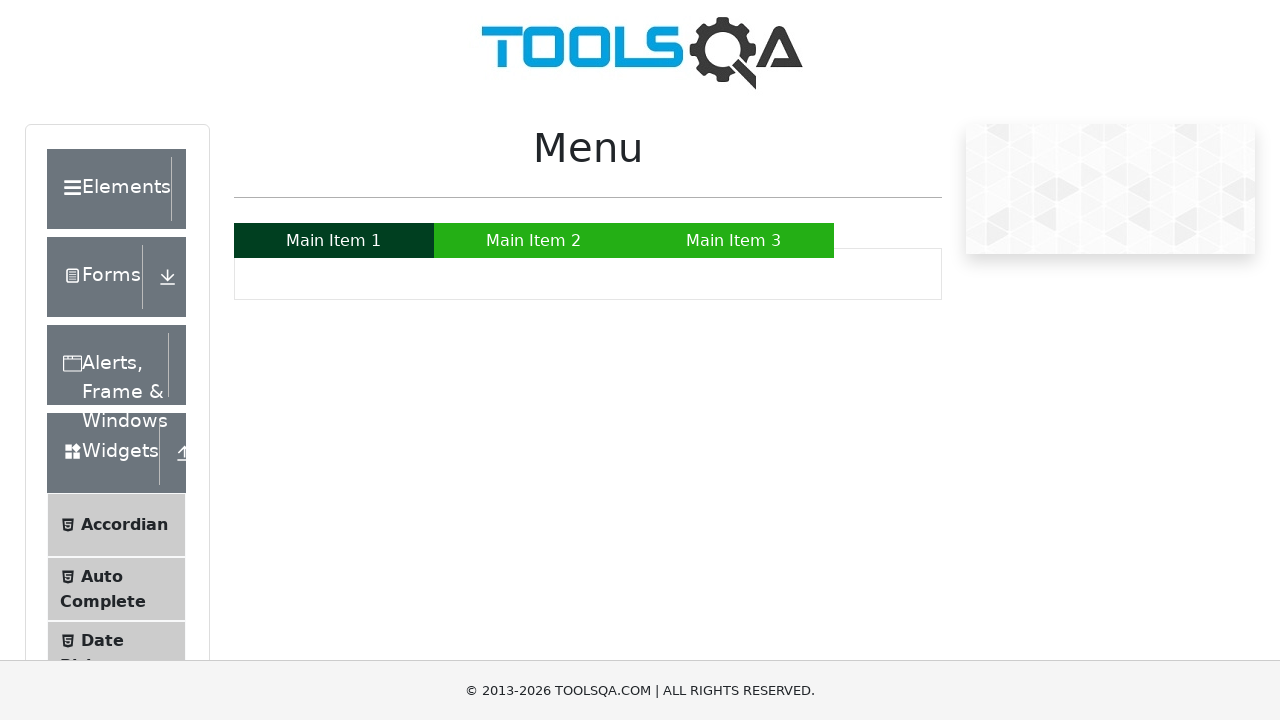

Hovered over Main Item 2 at (534, 240) on a:has-text('Main Item 2')
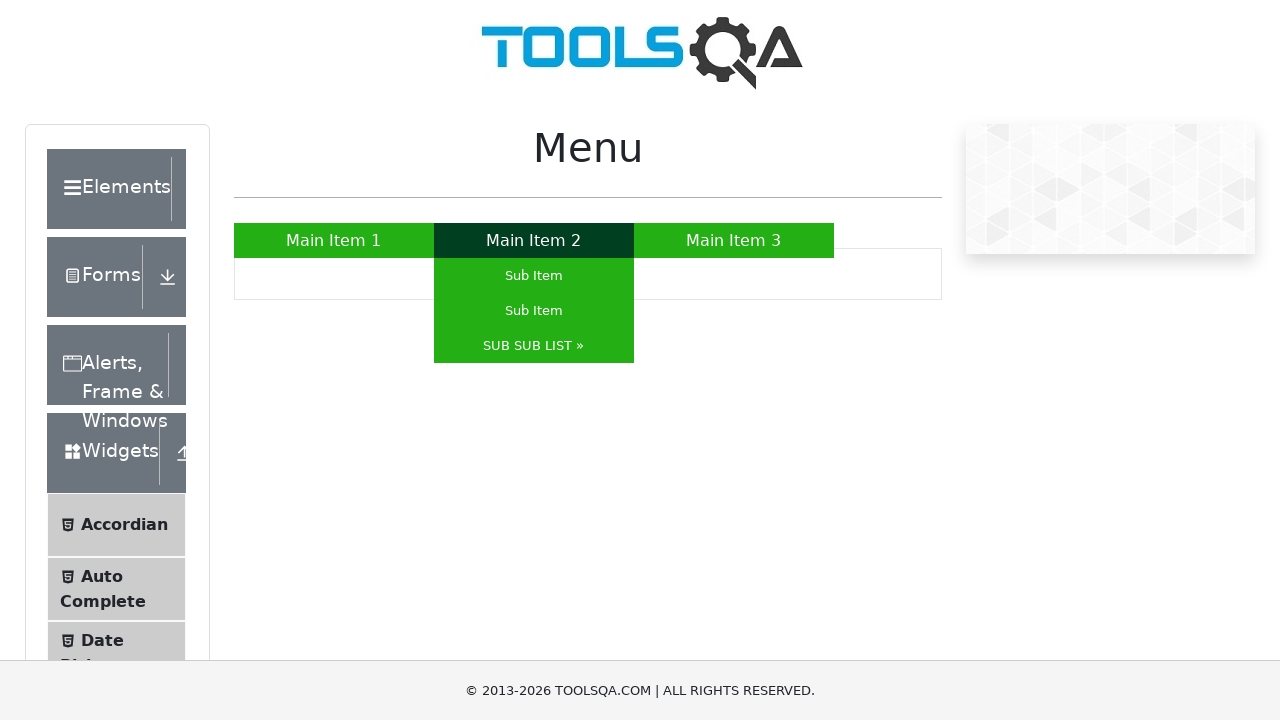

Clicked Main Item 2 at (534, 240) on a:has-text('Main Item 2')
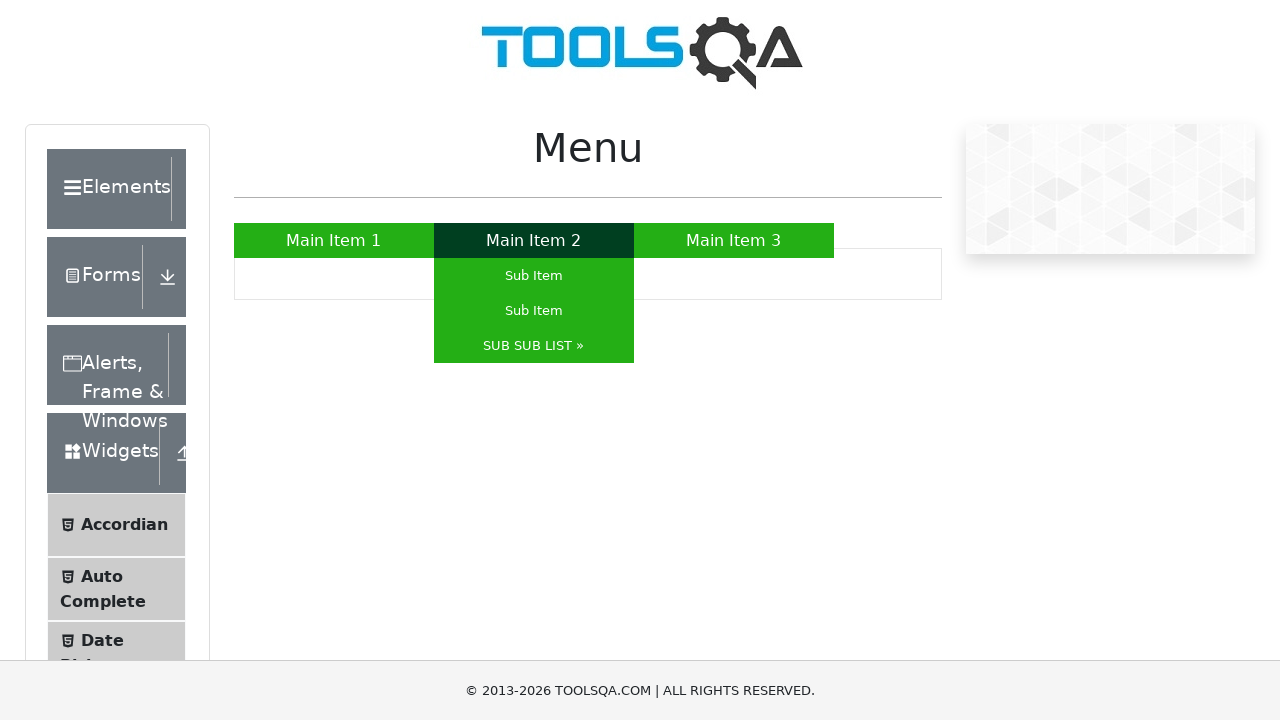

Waited 2 seconds for menu to expand
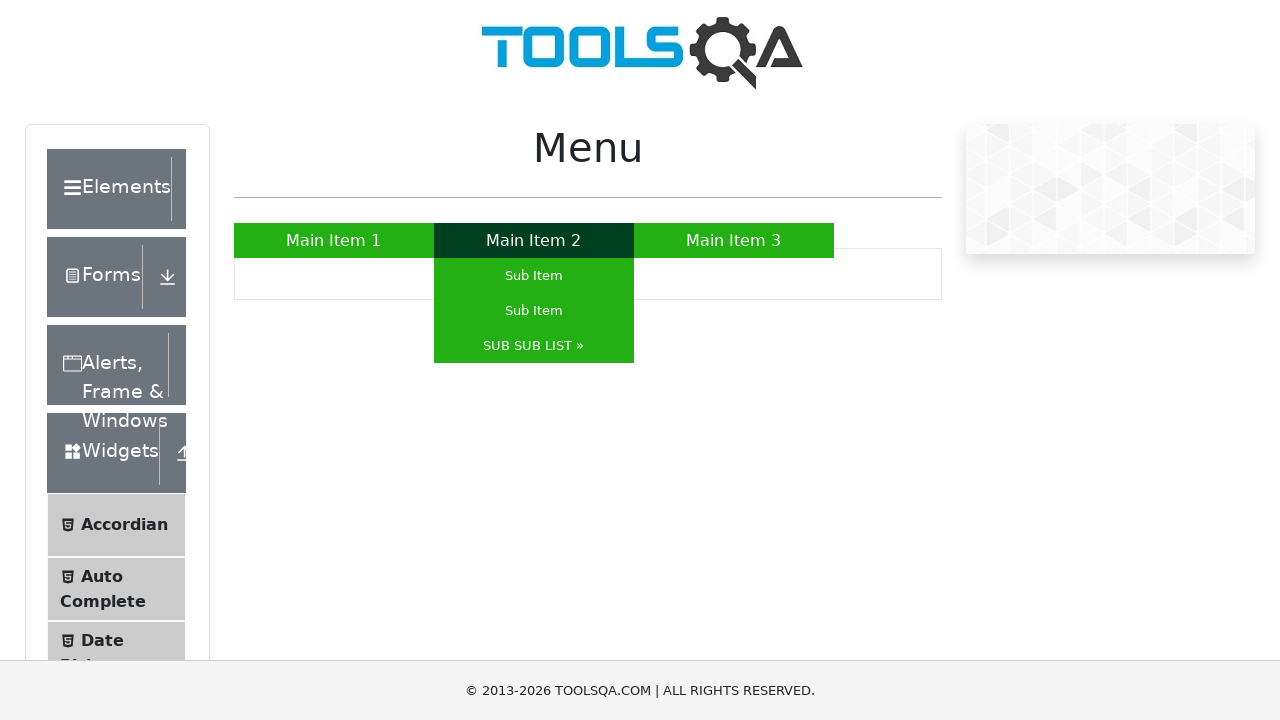

Pressed ArrowDown to navigate submenu on a:has-text('Main Item 2')
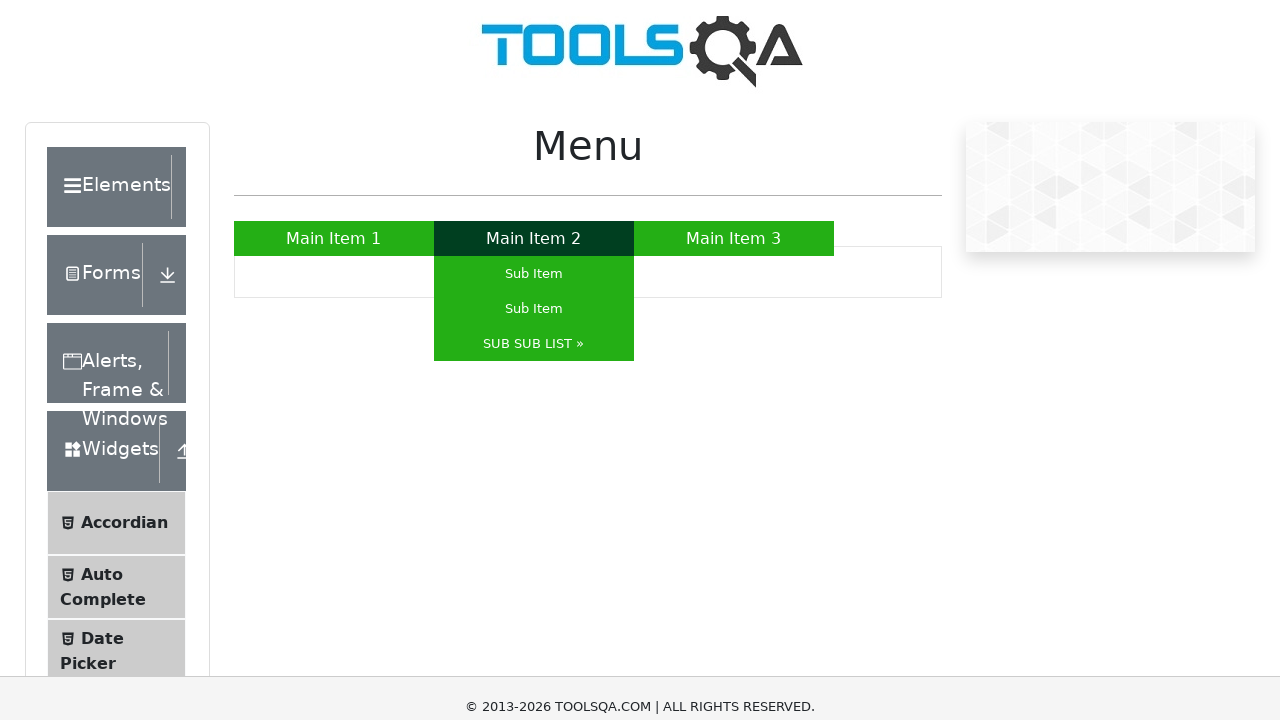

Waited 2 seconds after arrow down
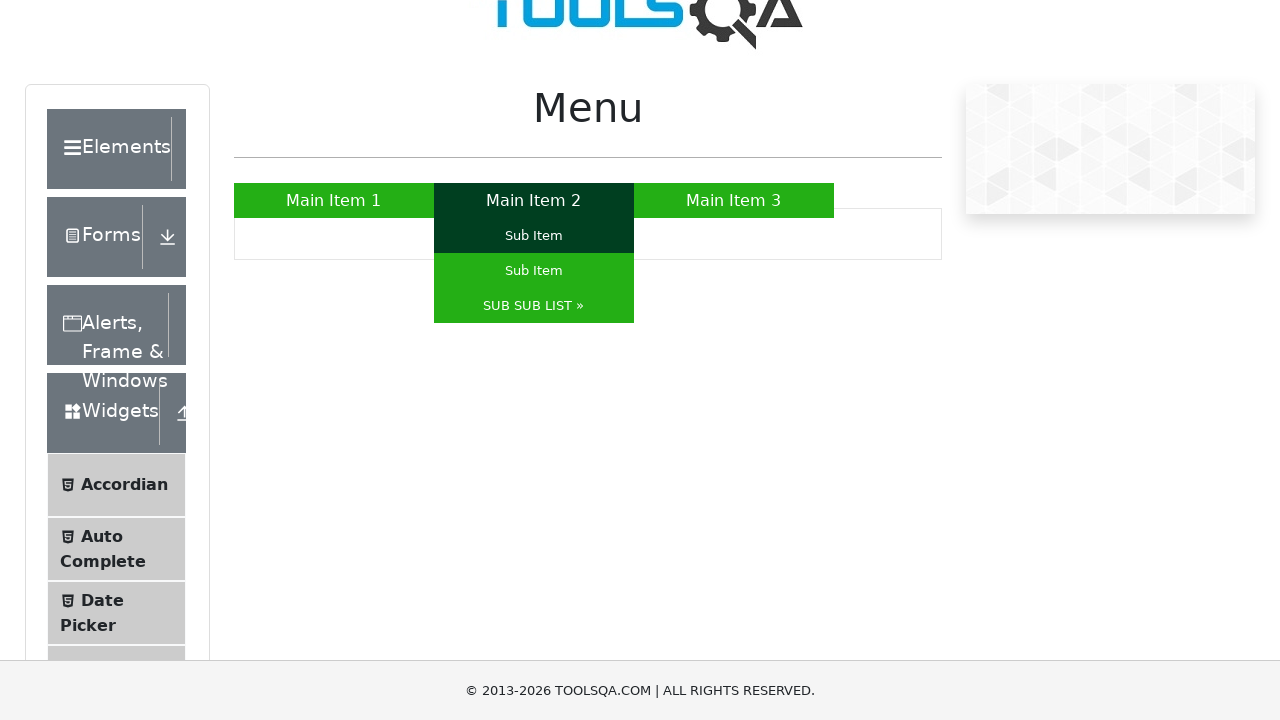

Pressed Enter to select submenu item on a:has-text('Main Item 2')
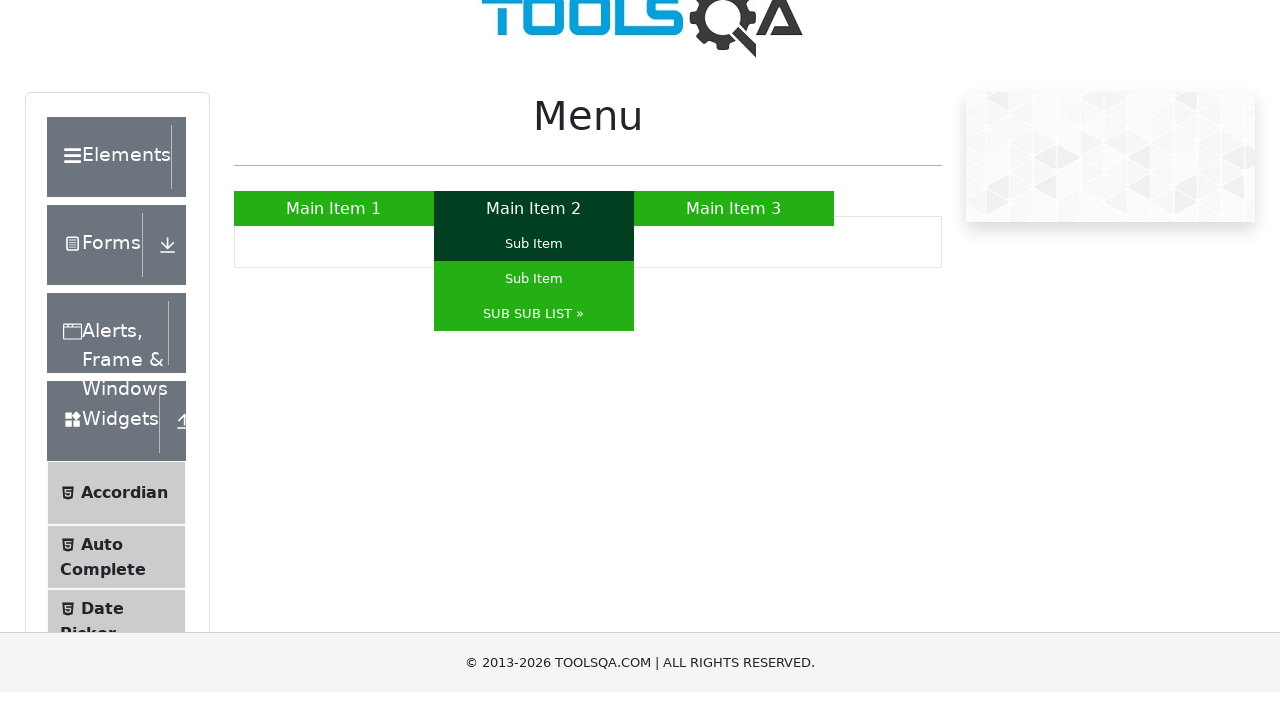

Waited 1 second after pressing Enter
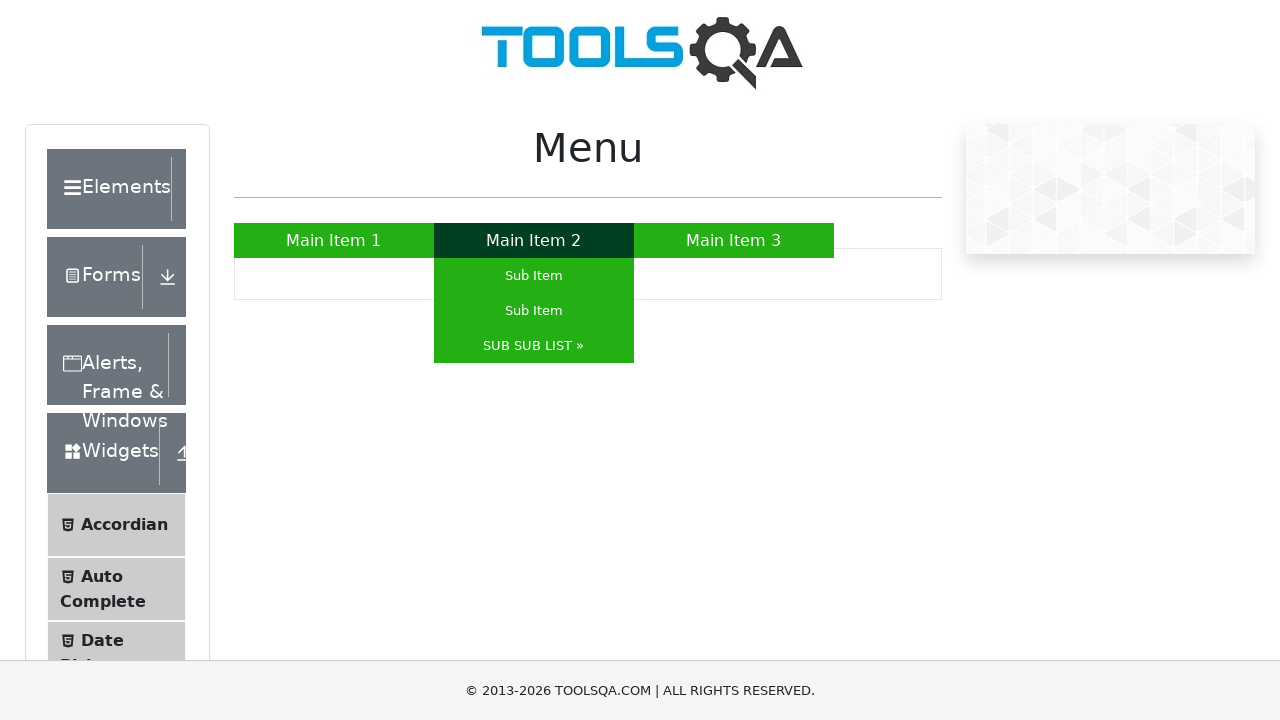

Clicked Main Item 2 again at (534, 240) on a:has-text('Main Item 2')
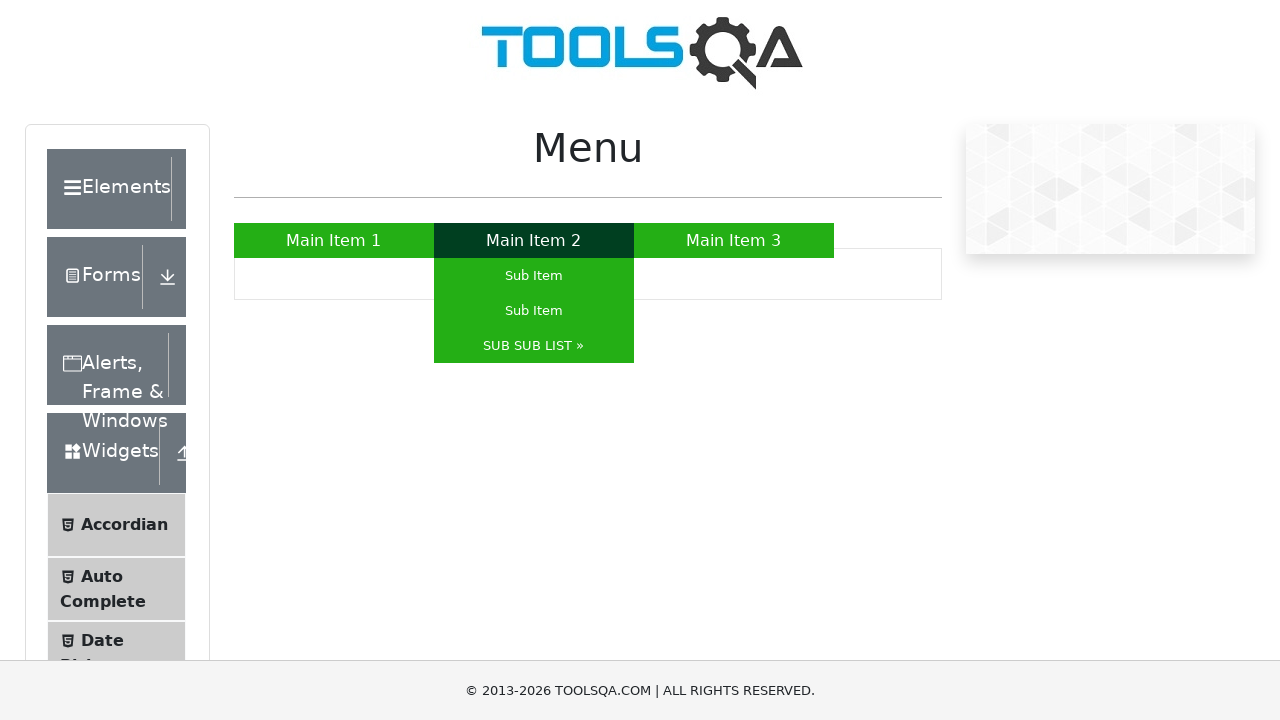

Waited 2 seconds after second click on Main Item 2
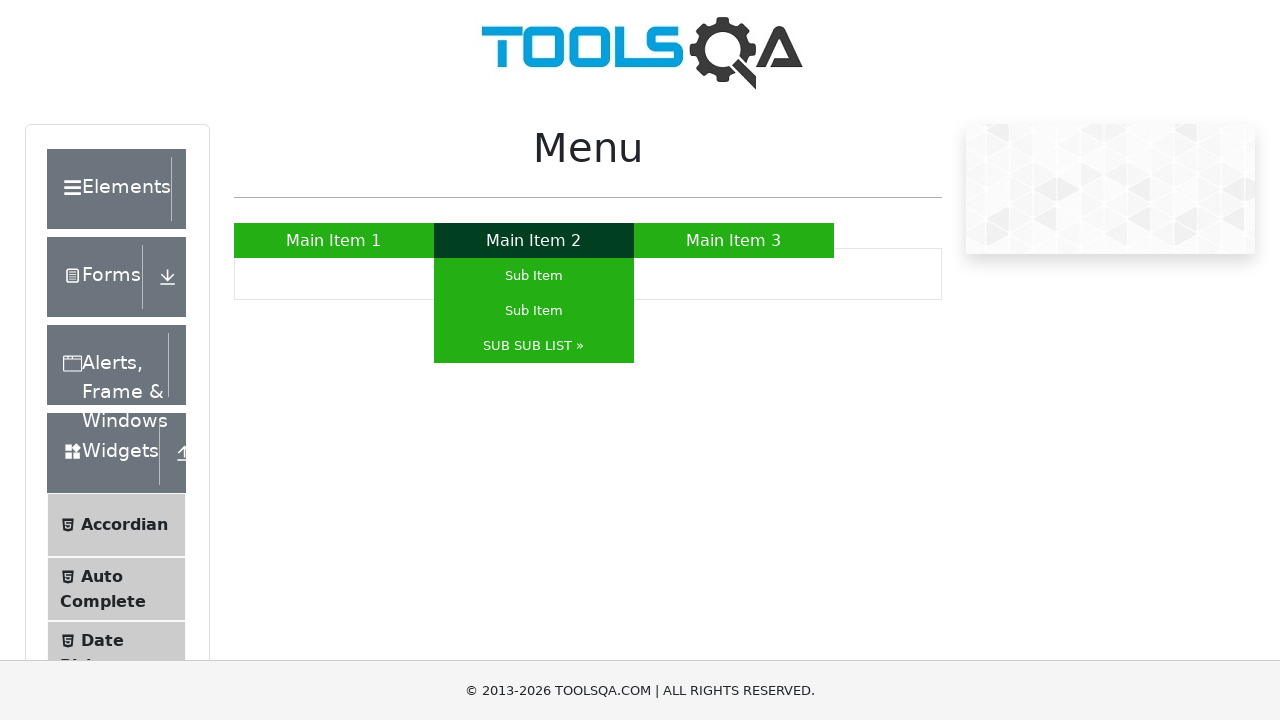

Hovered over SUB SUB LIST » at (534, 346) on a:has-text('SUB SUB LIST »')
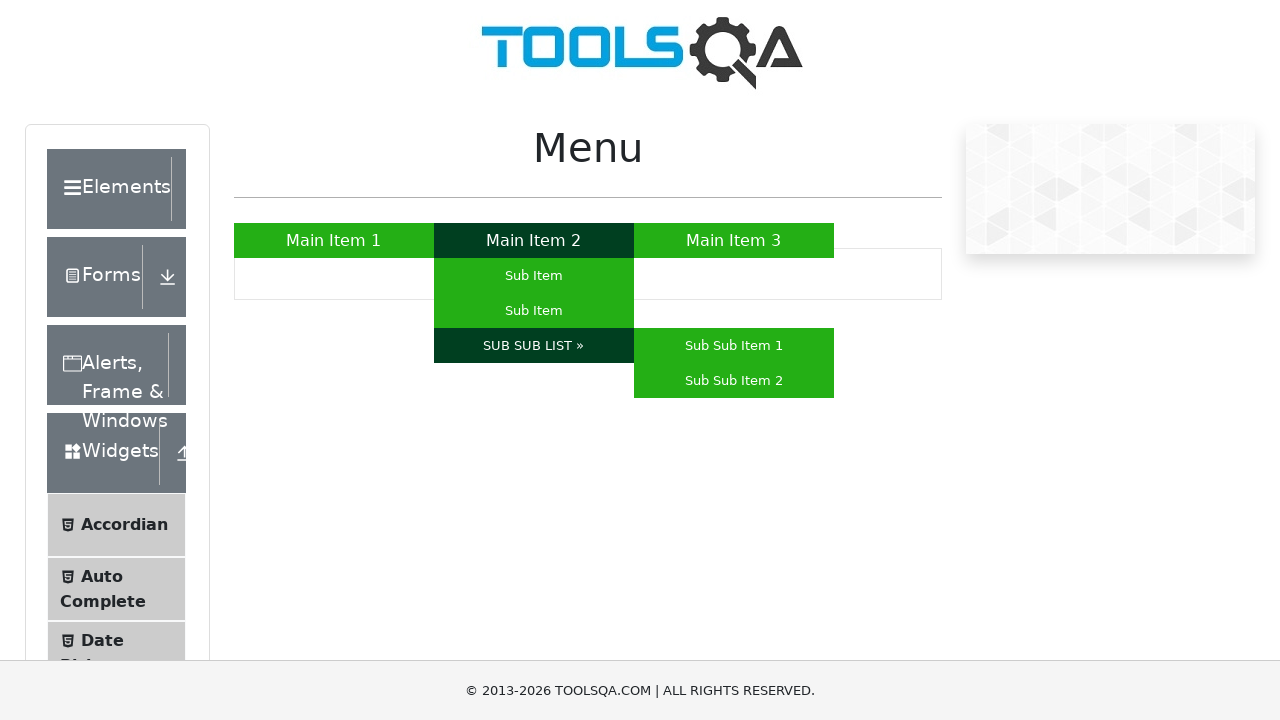

Clicked SUB SUB LIST » at (534, 346) on a:has-text('SUB SUB LIST »')
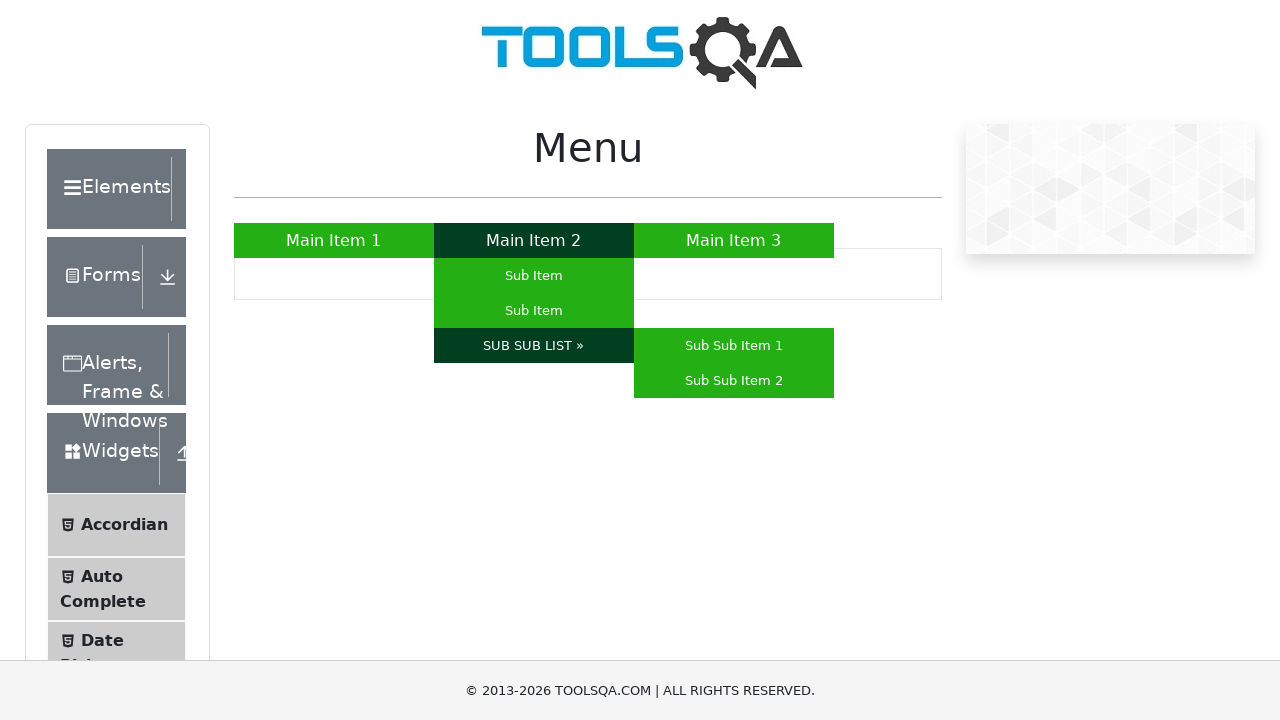

Hovered over Sub Sub Item 1 at (734, 346) on a:has-text('Sub Sub Item 1')
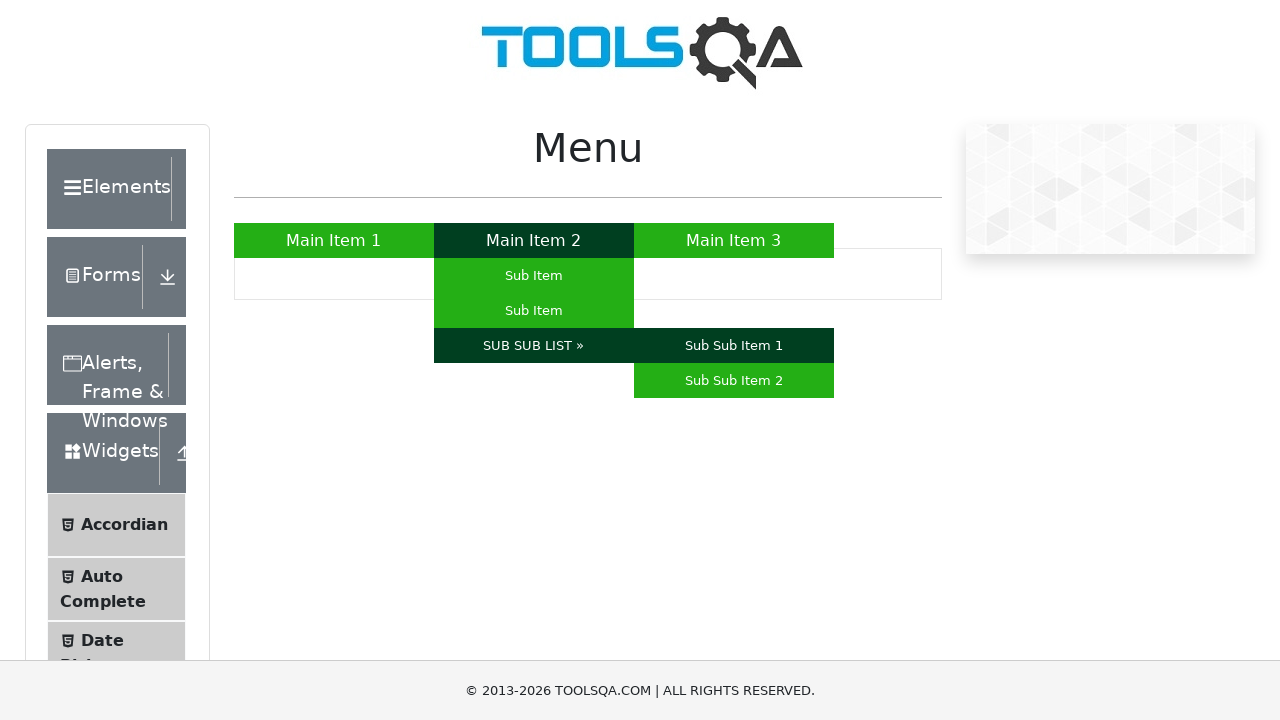

Clicked Sub Sub Item 1 at (734, 346) on a:has-text('Sub Sub Item 1')
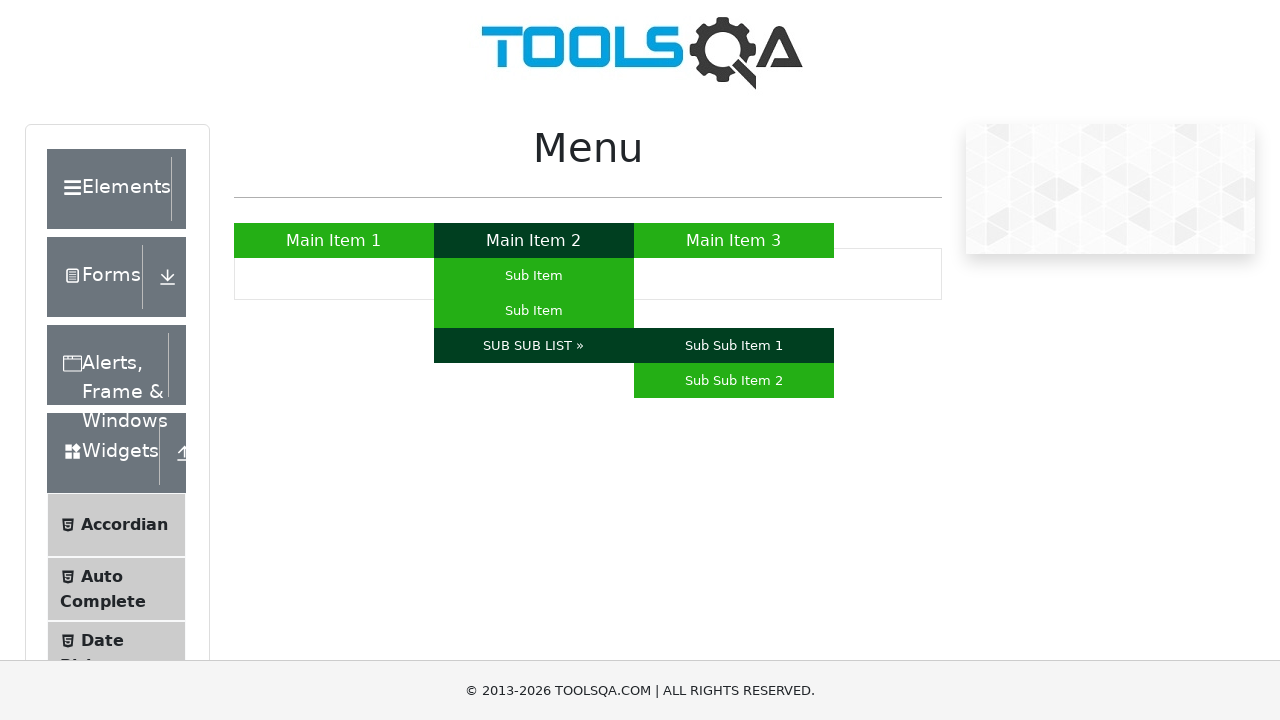

Pressed ArrowDown on Sub Sub Item 1 on a:has-text('Sub Sub Item 1')
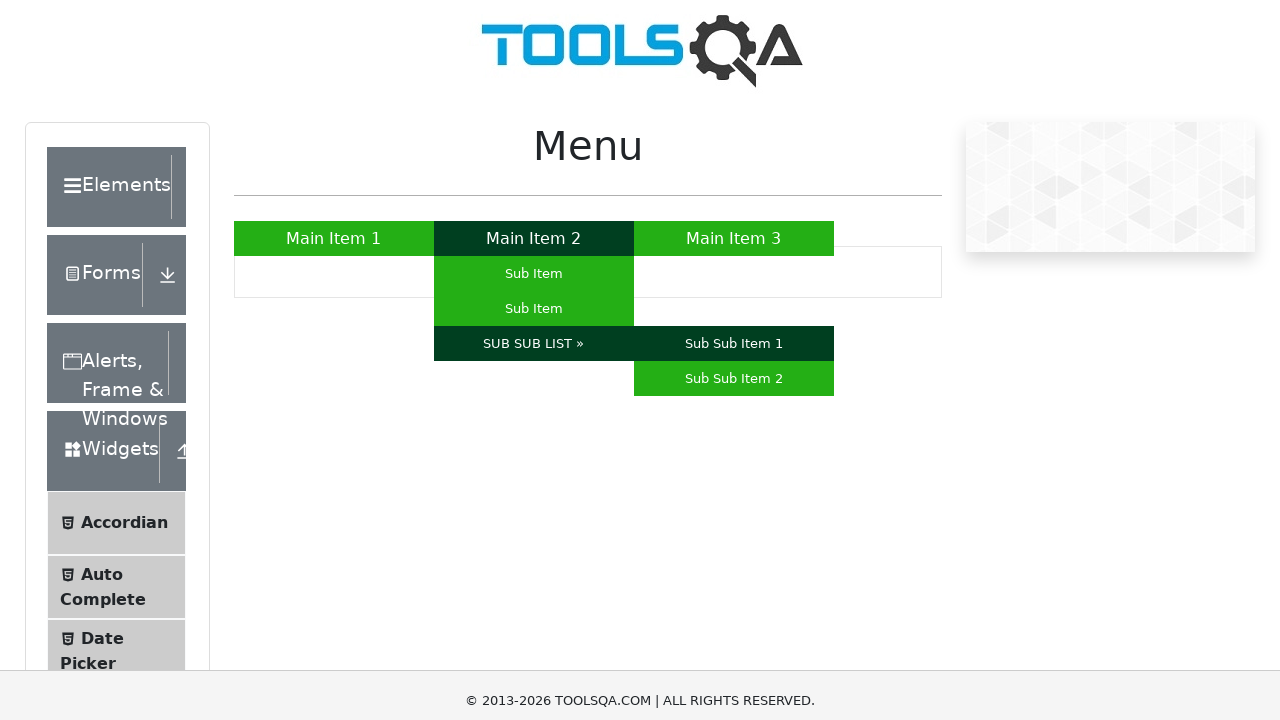

Clicked Main Item 3 at (734, 200) on a:has-text('Main Item 3')
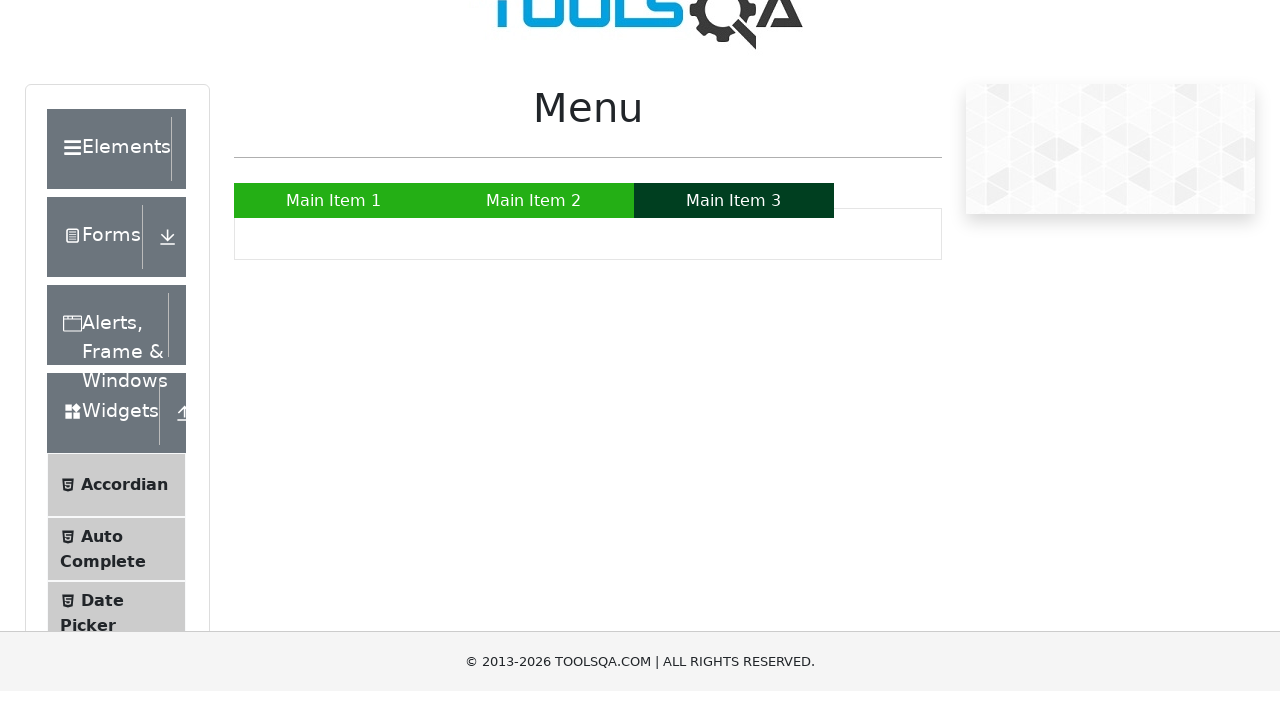

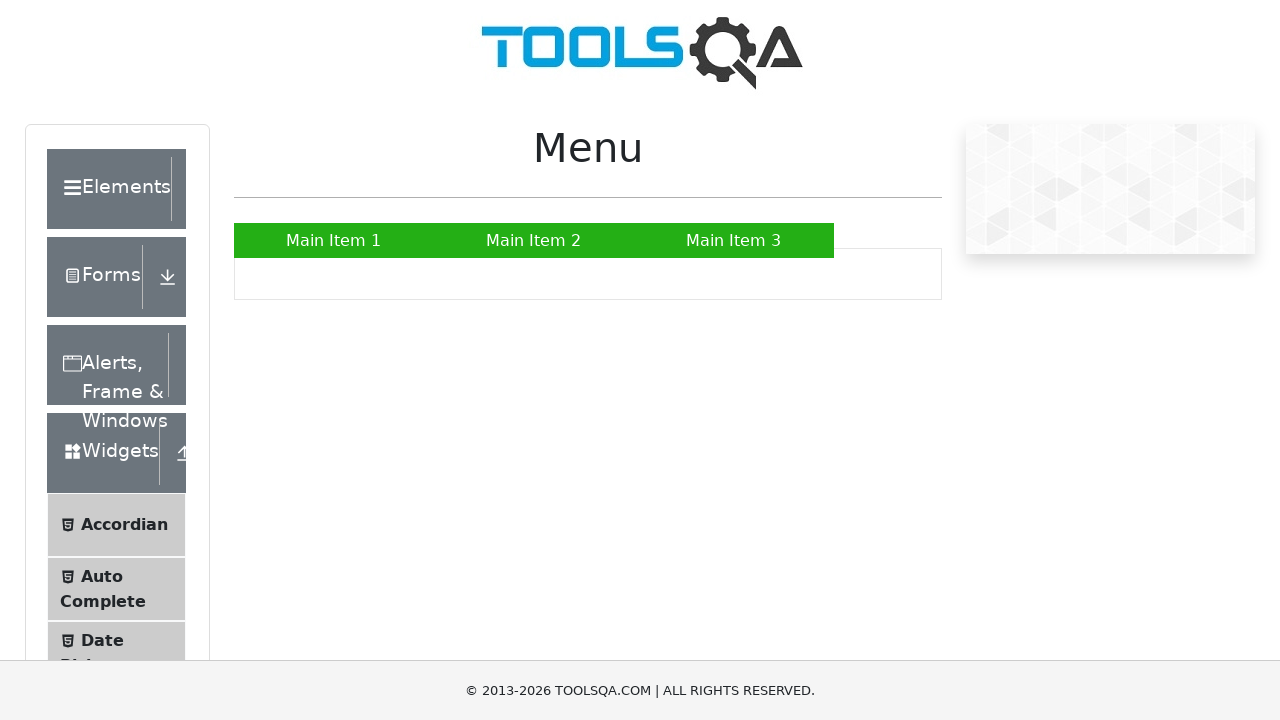